Tests the TodoMVC application by adding multiple todo items, selecting all entries, and clearing the completed items

Starting URL: https://demo.playwright.dev/todomvc/#/

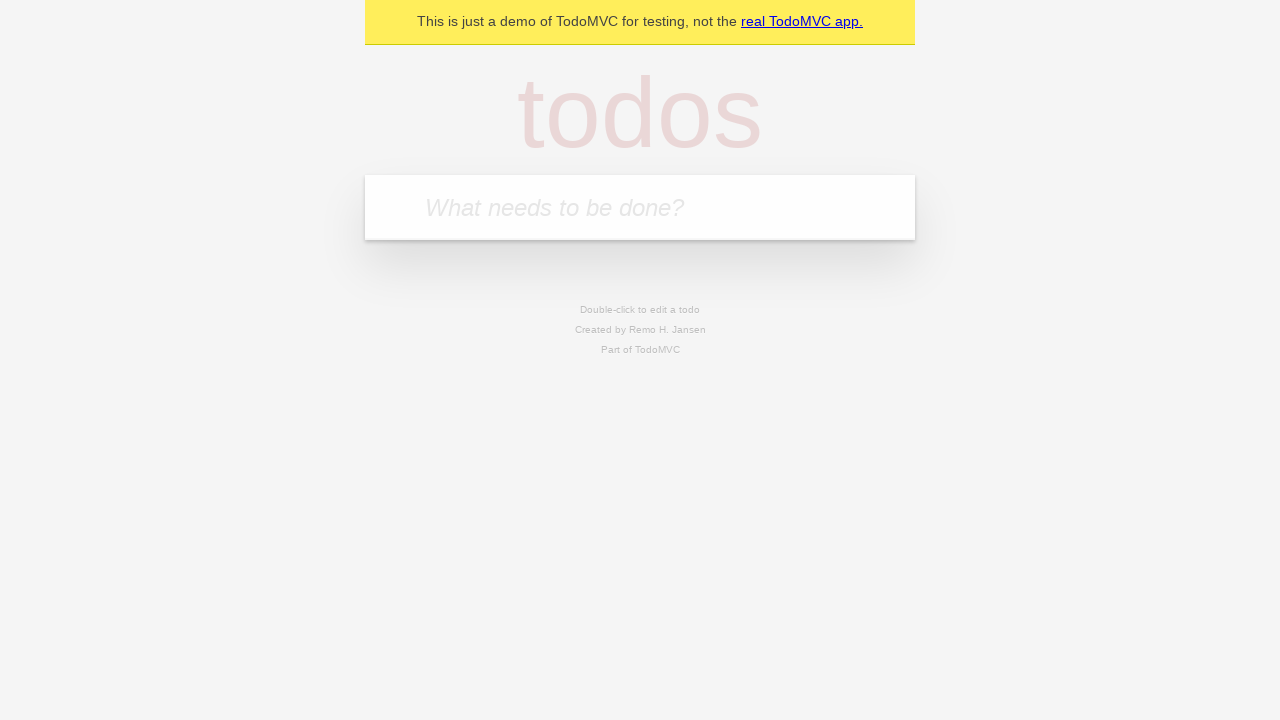

Located the todo input textbox
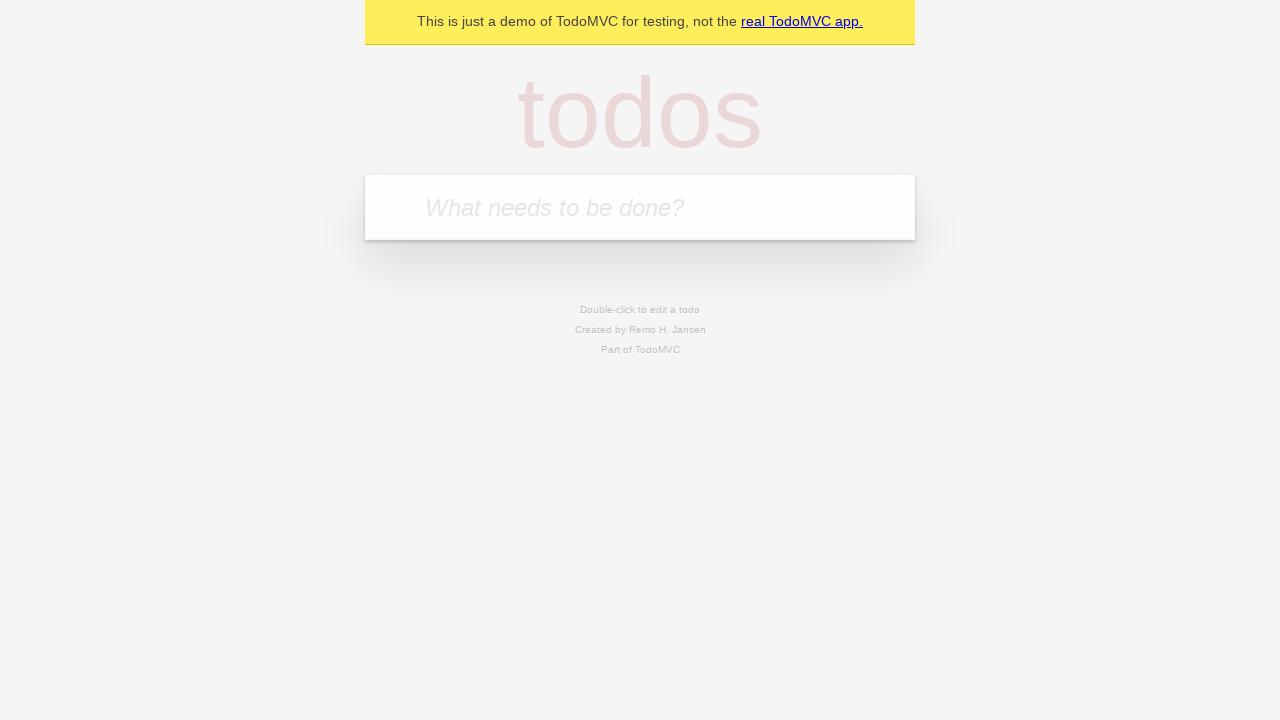

Filled first todo item: 'God loves you' on internal:attr=[placeholder="What needs to be done?"i]
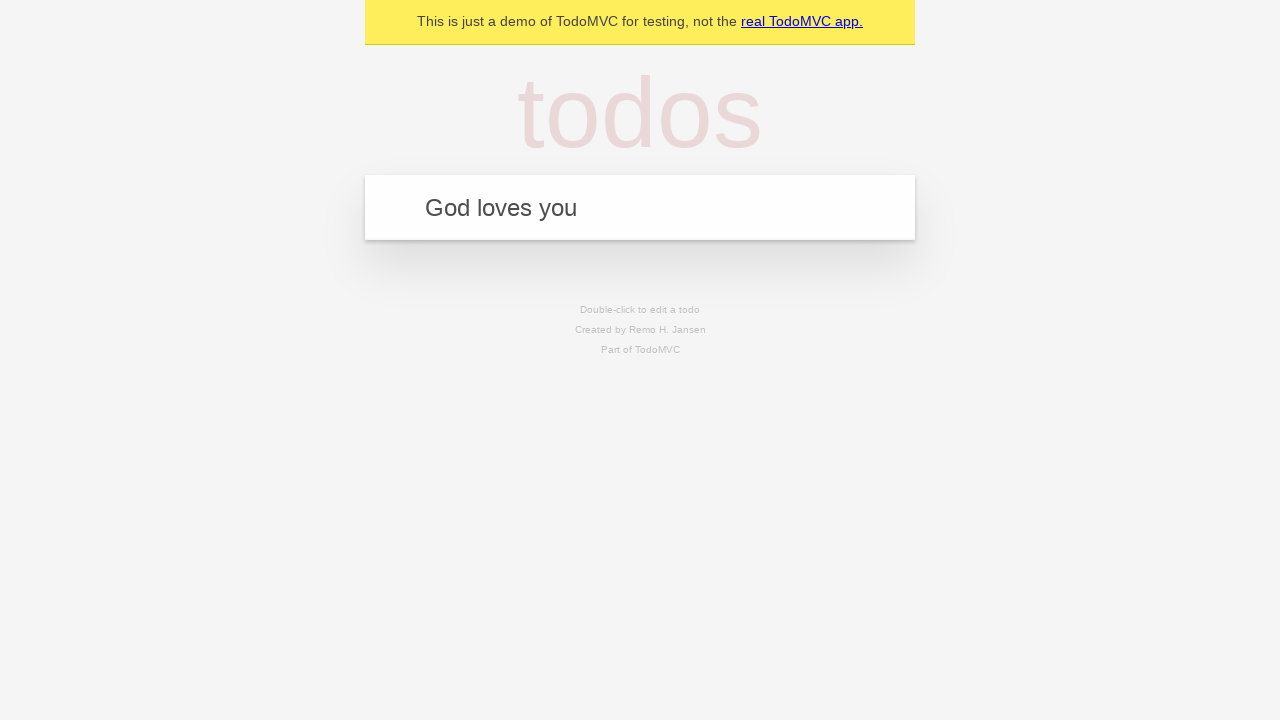

Pressed Enter to add first todo item on internal:attr=[placeholder="What needs to be done?"i]
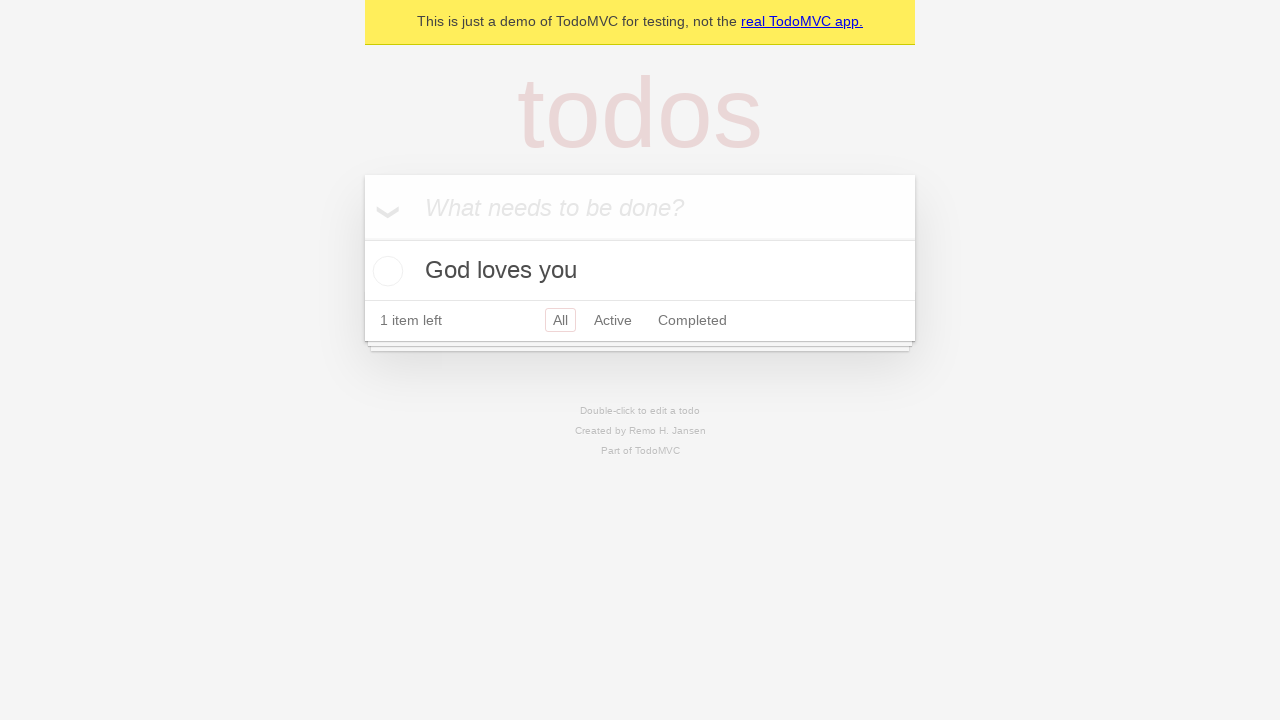

Filled second todo item: 'My safe heaven' on internal:attr=[placeholder="What needs to be done?"i]
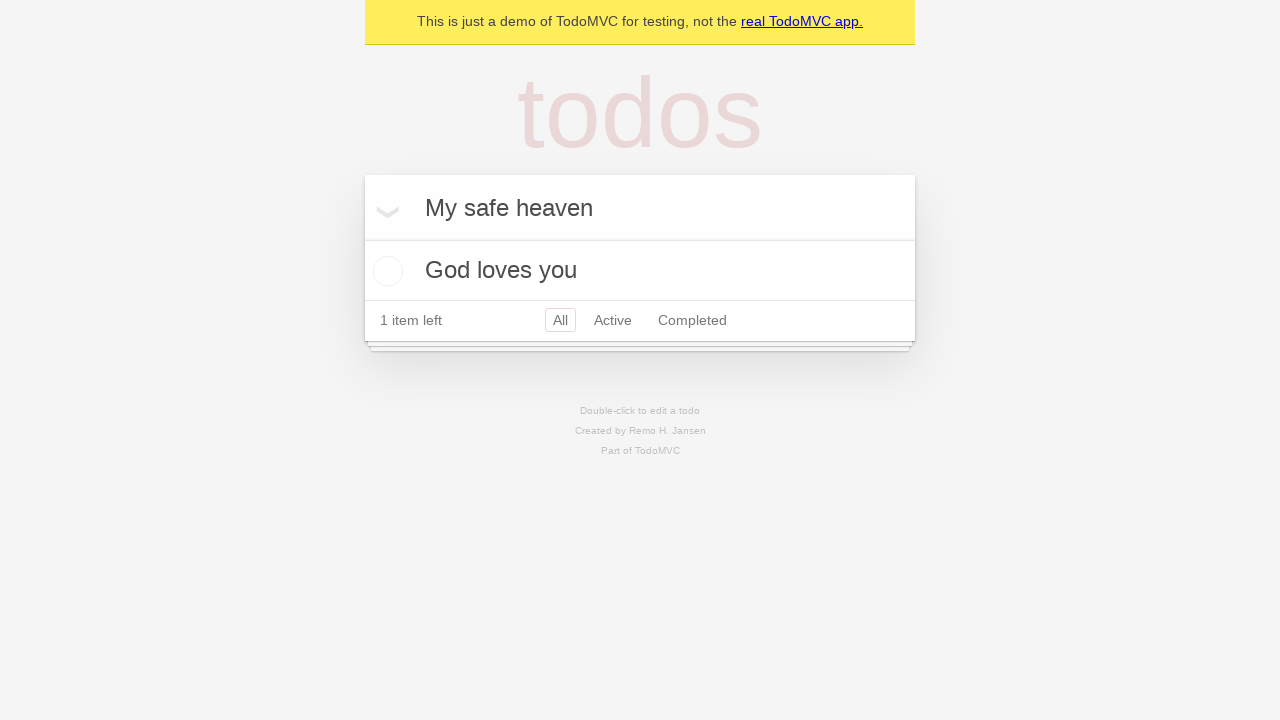

Pressed Enter to add second todo item on internal:attr=[placeholder="What needs to be done?"i]
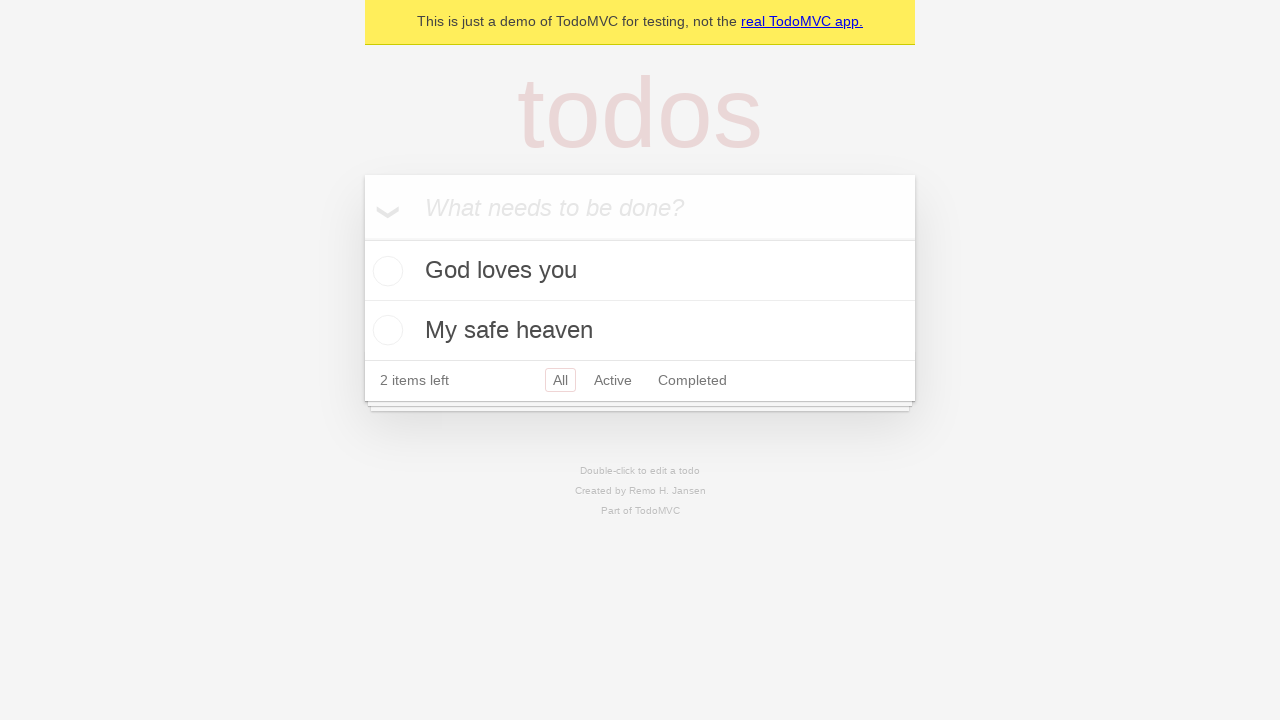

Filled third todo item: 'You are my safe heaven' on internal:attr=[placeholder="What needs to be done?"i]
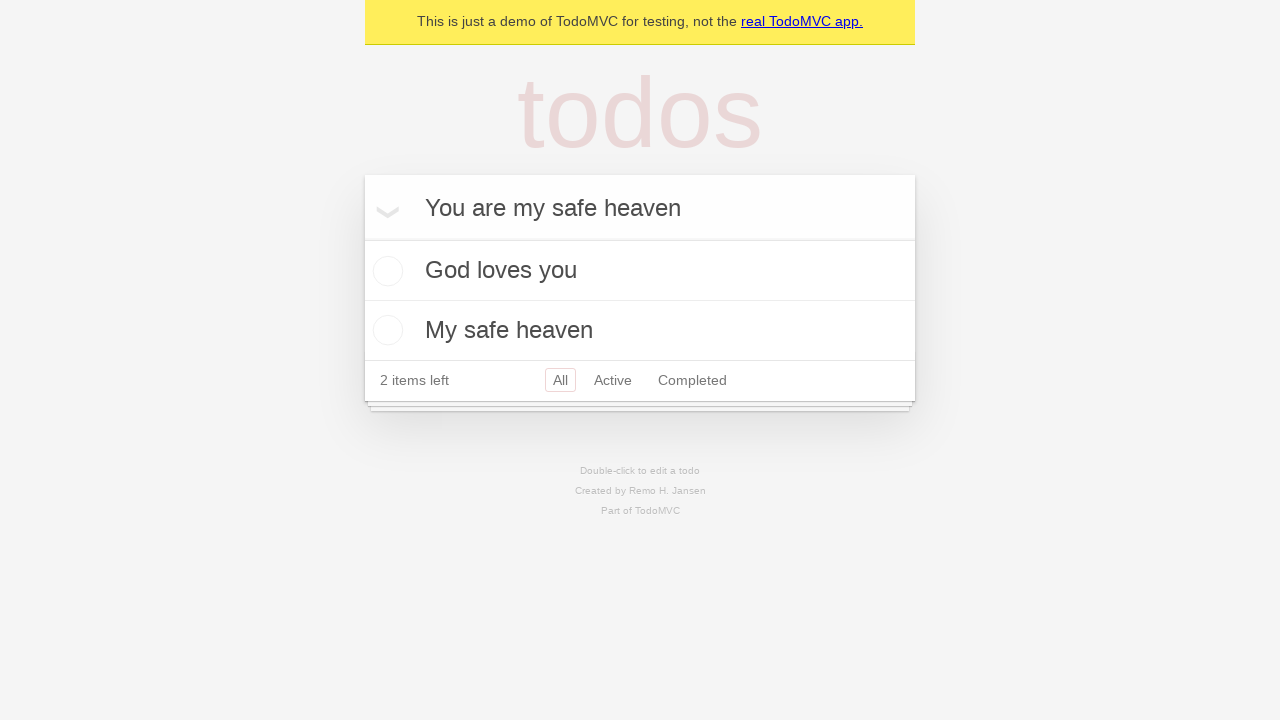

Pressed Enter to add third todo item on internal:attr=[placeholder="What needs to be done?"i]
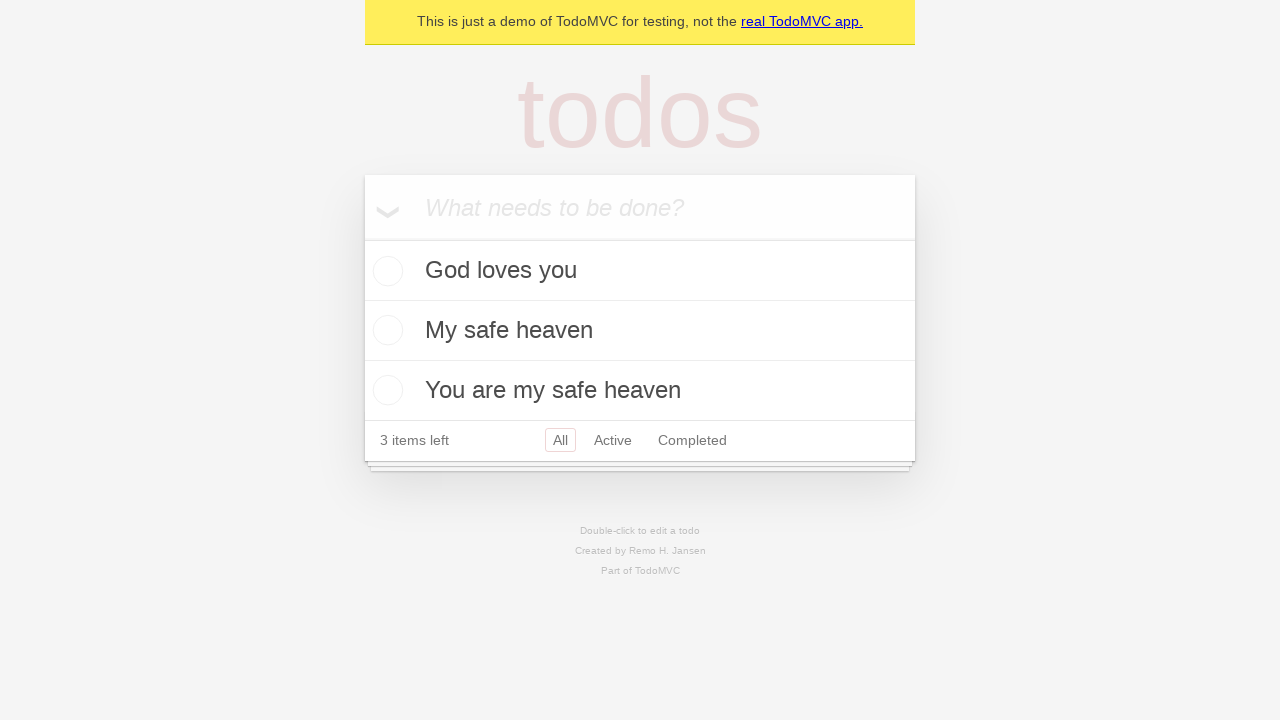

Located the toggle-all checkbox
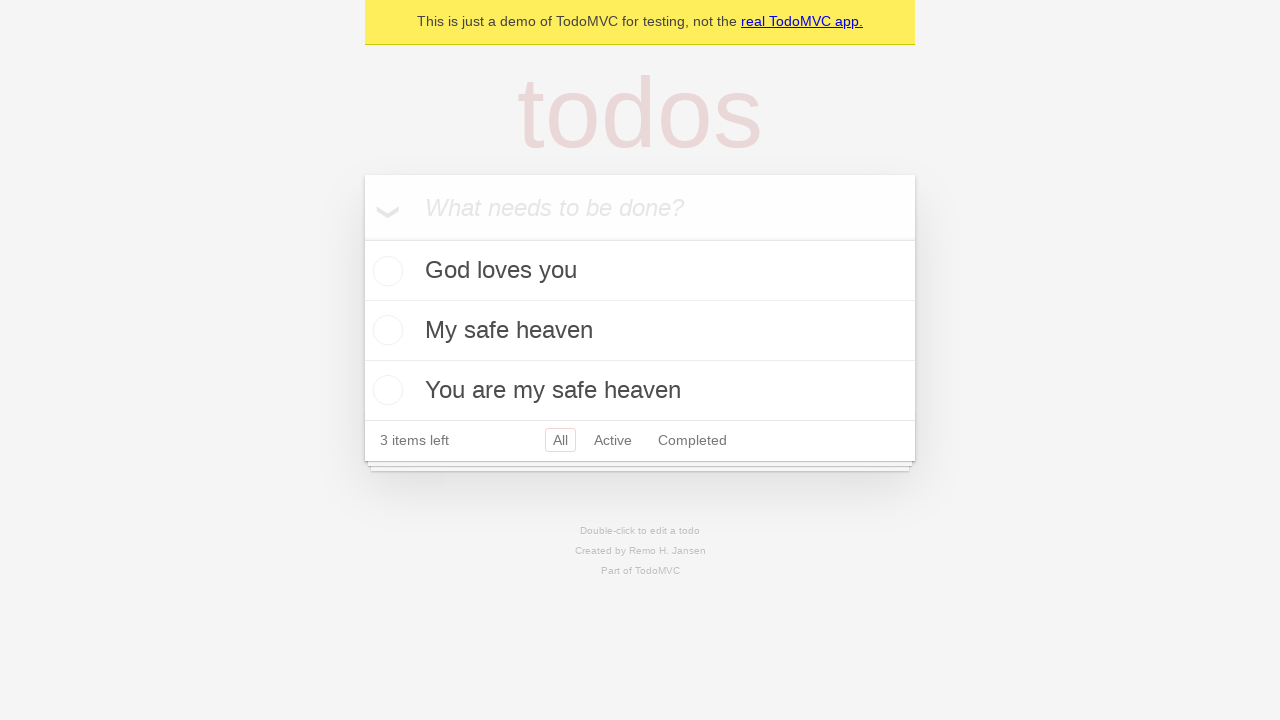

Checked toggle-all to select all todo entries at (362, 238) on #toggle-all
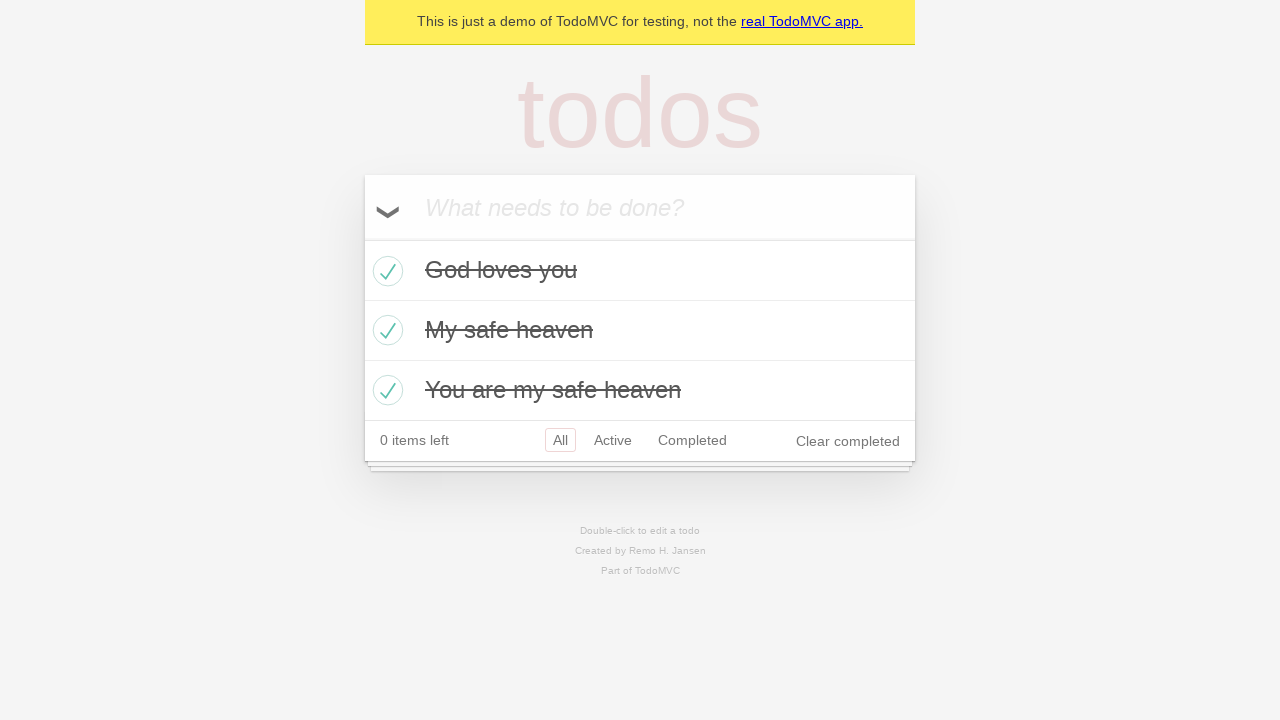

Clicked 'Clear completed' button to delete all selected entries at (848, 441) on internal:role=button[name="Clear completed"i]
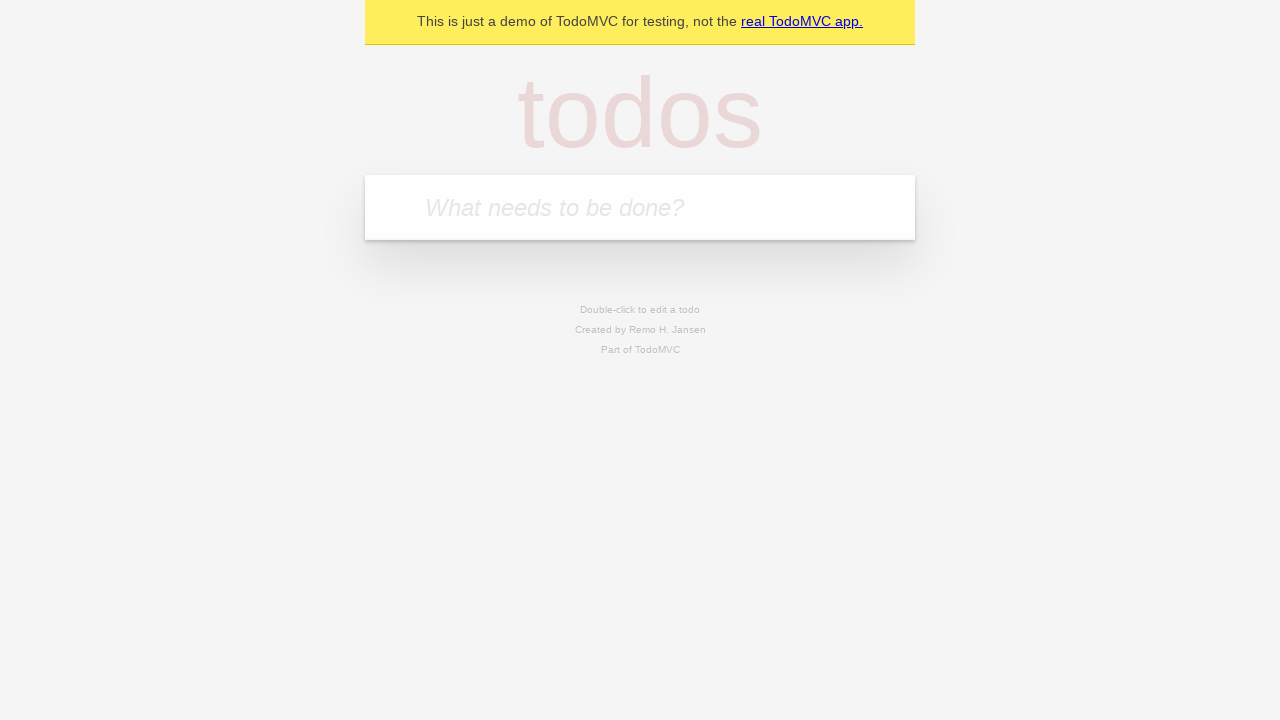

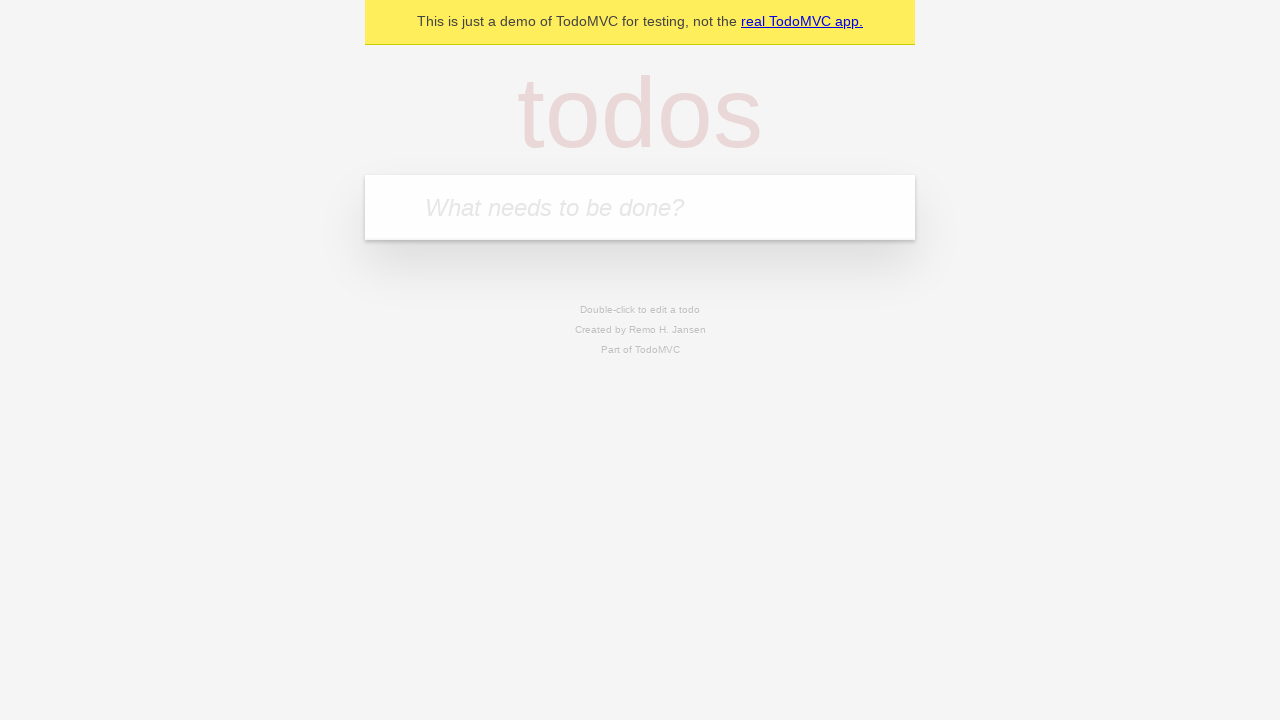